Tests a basic form by entering text into an input field and clicking a "show message" button to display the input

Starting URL: https://syntaxprojects.com/basic-first-form-demo.php

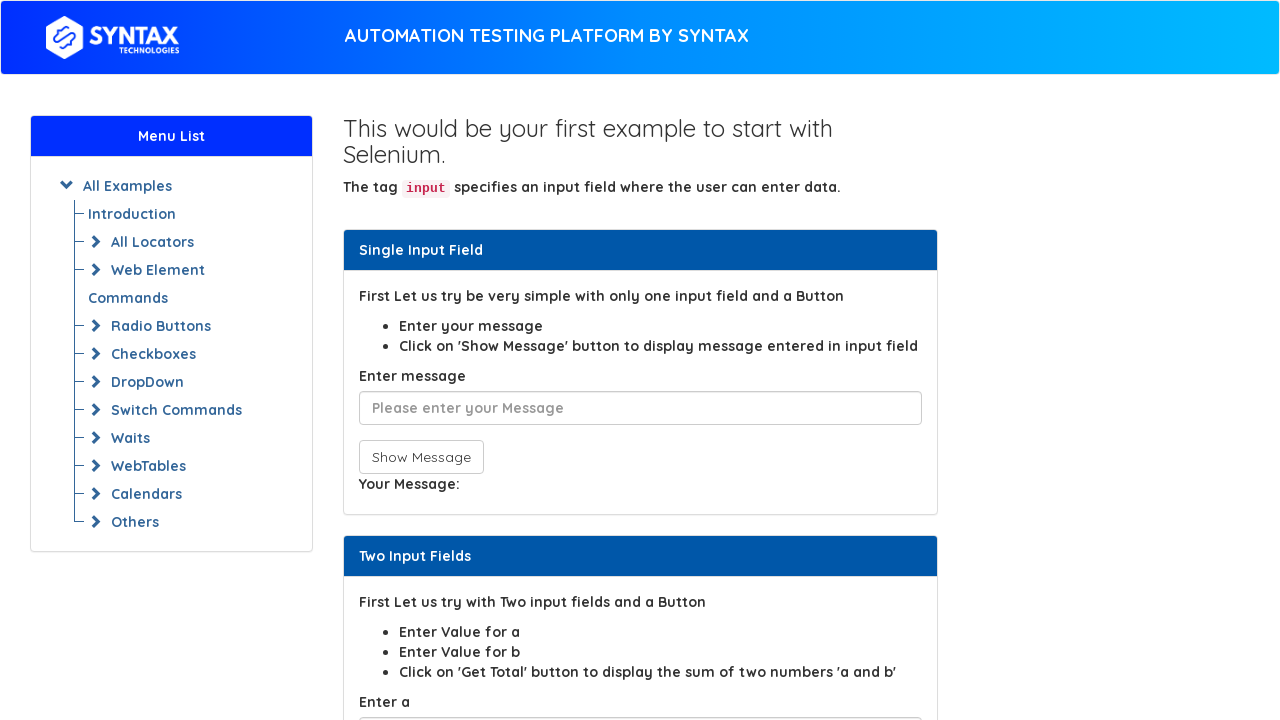

Navigated to basic form demo page
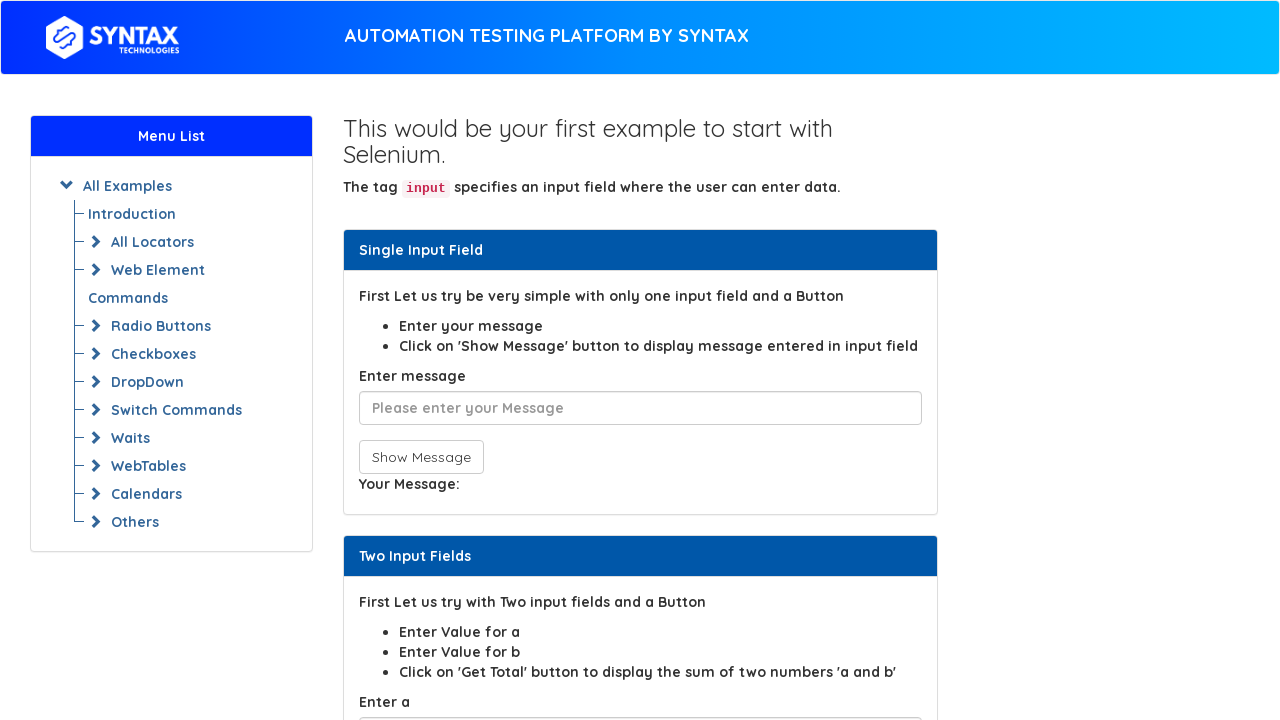

Entered 'Hello World Test Message' into the text input field on input[placeholder*='Please enter']
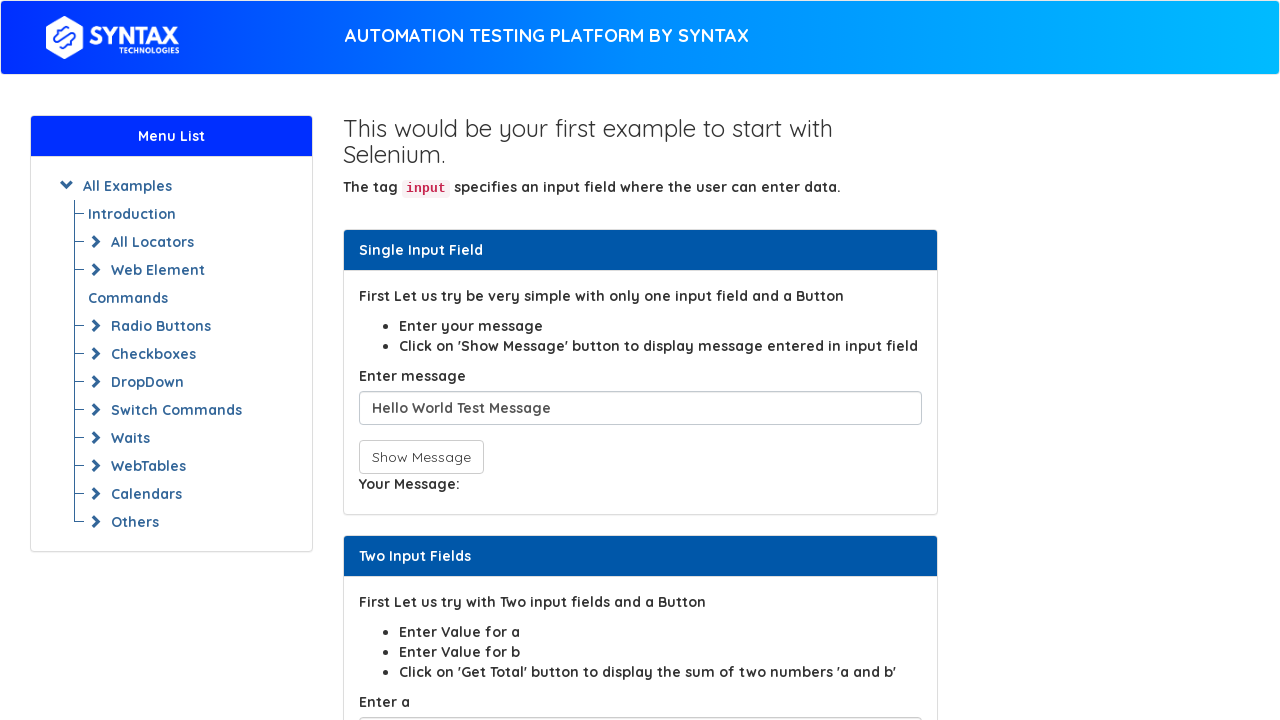

Clicked the 'show message' button to display the input at (421, 457) on button[onclick^='showIn']
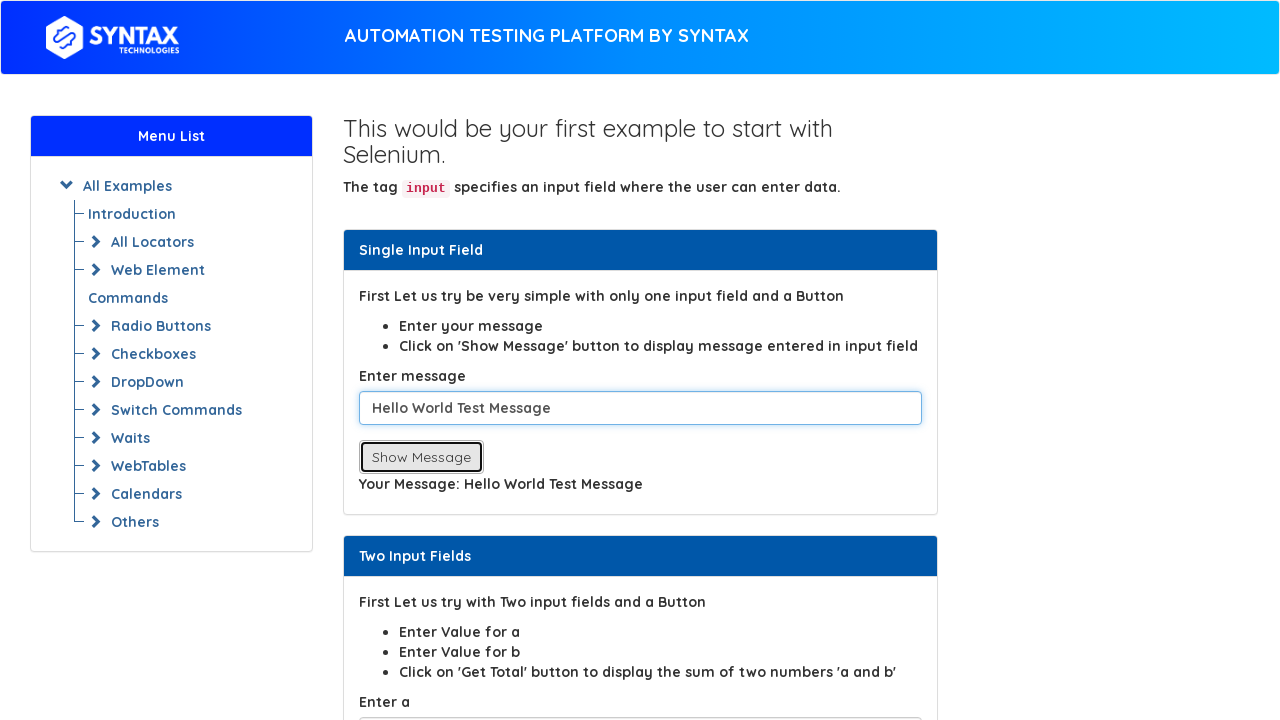

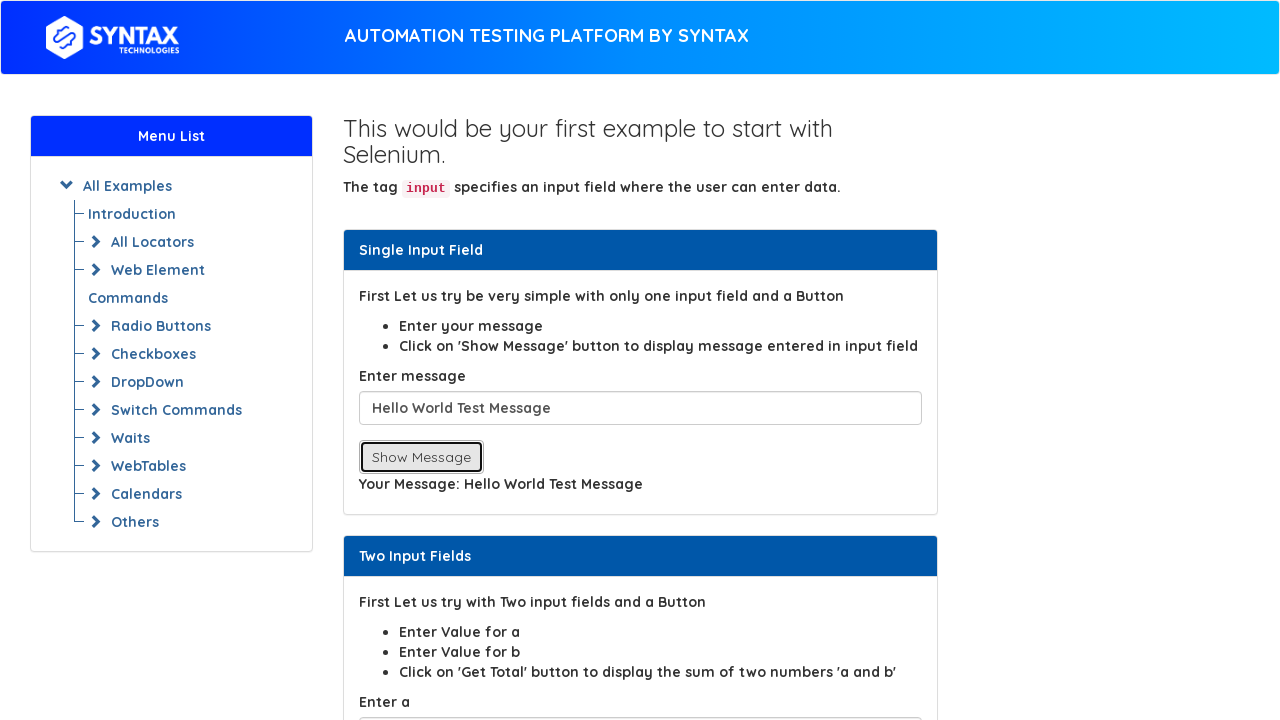